Tests editing a todo item by double-clicking, changing text, and pressing Enter

Starting URL: https://demo.playwright.dev/todomvc

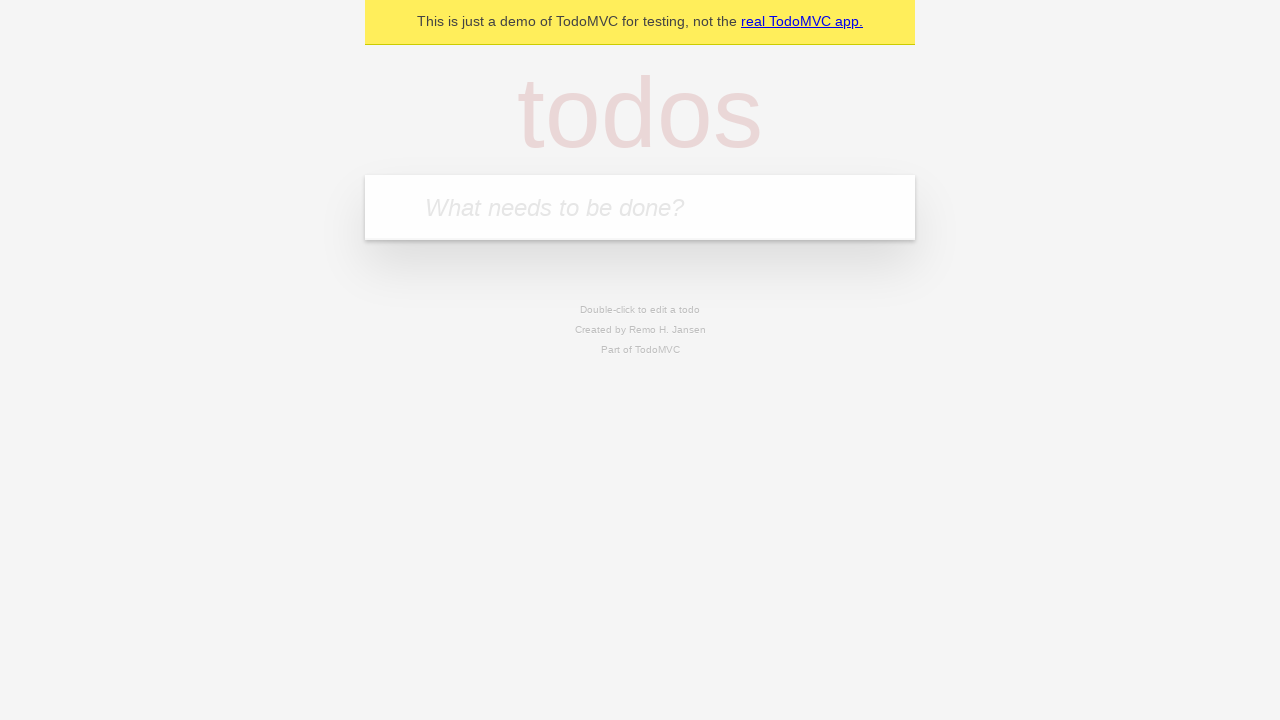

Filled first todo item with 'buy some cheese' on internal:attr=[placeholder="What needs to be done?"i]
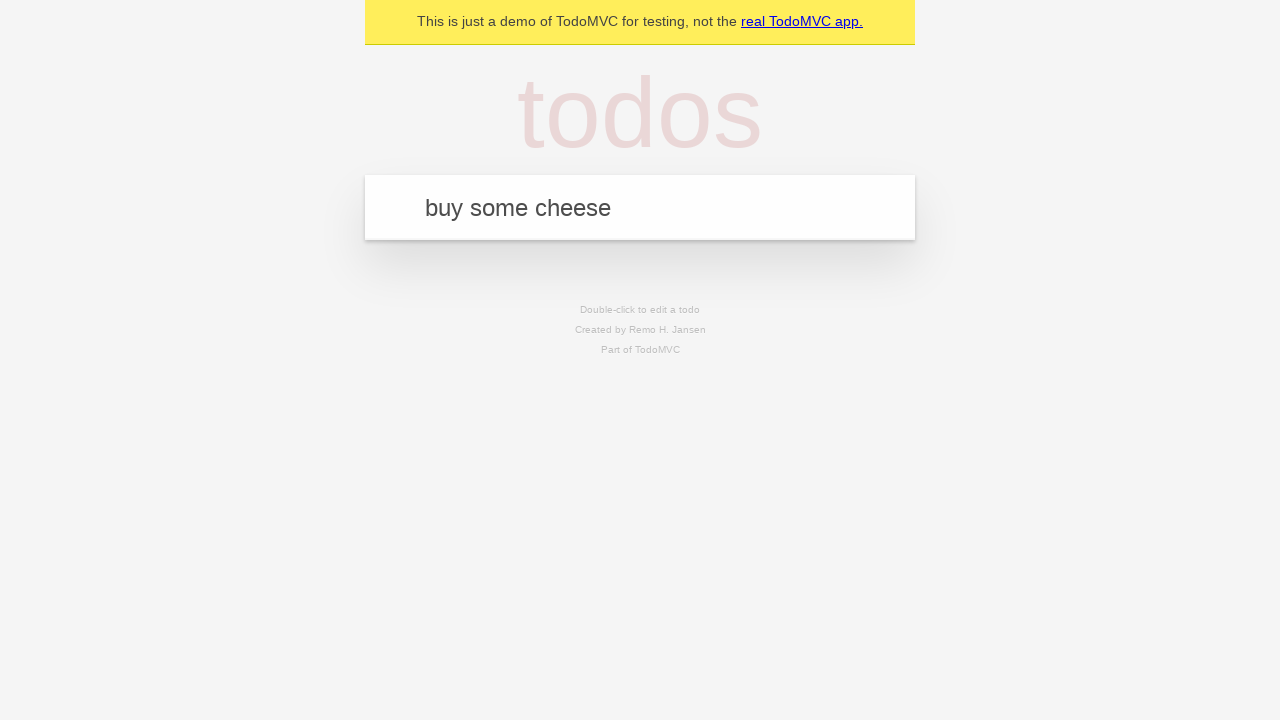

Pressed Enter to create first todo item on internal:attr=[placeholder="What needs to be done?"i]
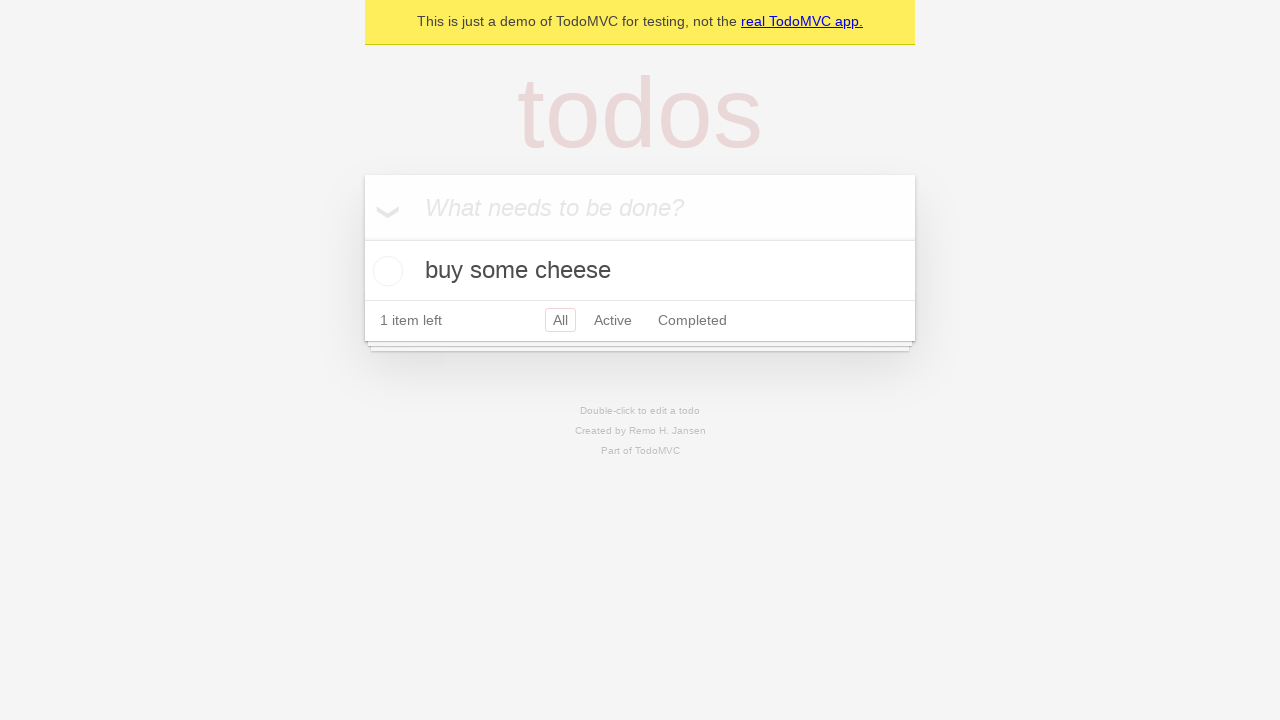

Filled second todo item with 'feed the cat' on internal:attr=[placeholder="What needs to be done?"i]
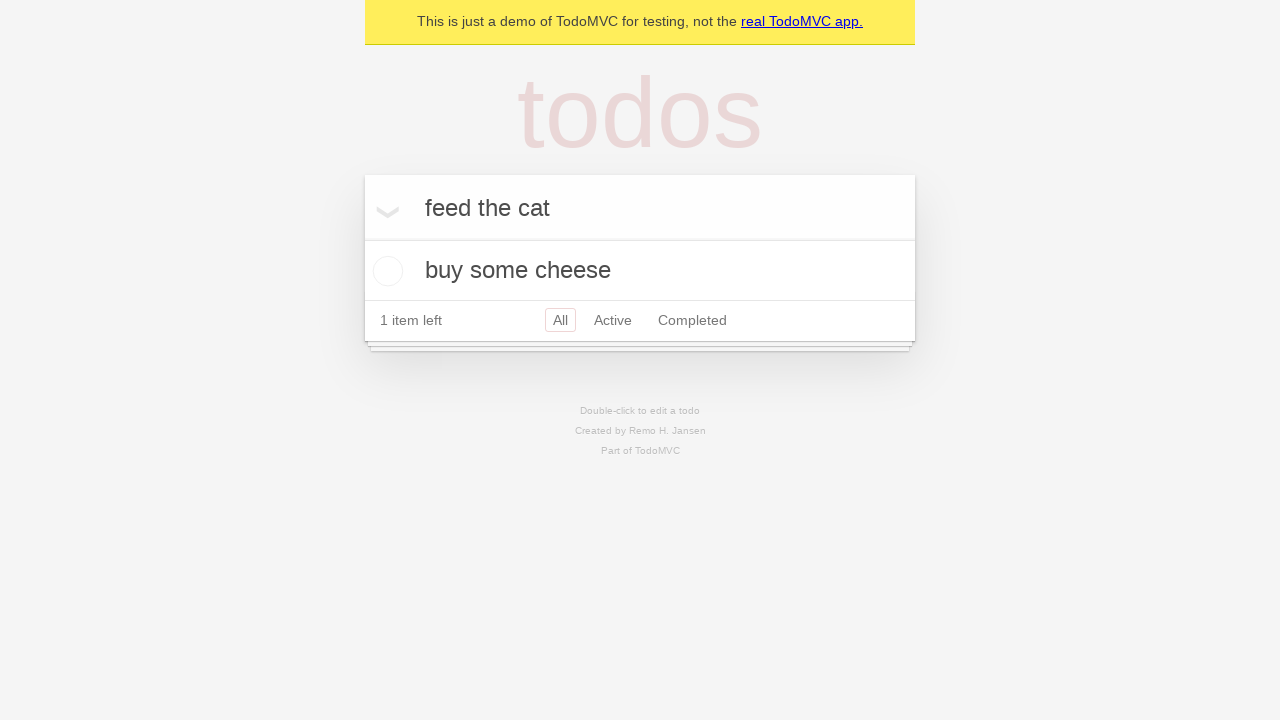

Pressed Enter to create second todo item on internal:attr=[placeholder="What needs to be done?"i]
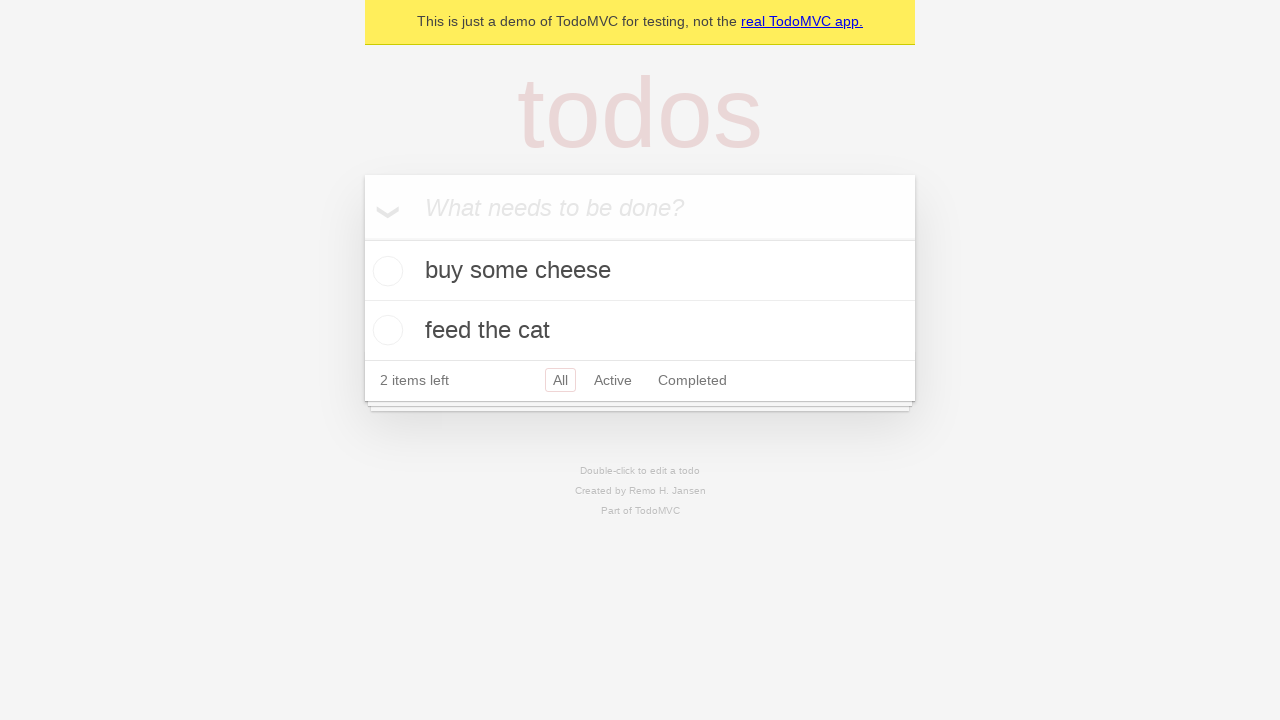

Filled third todo item with 'book a doctors appointment' on internal:attr=[placeholder="What needs to be done?"i]
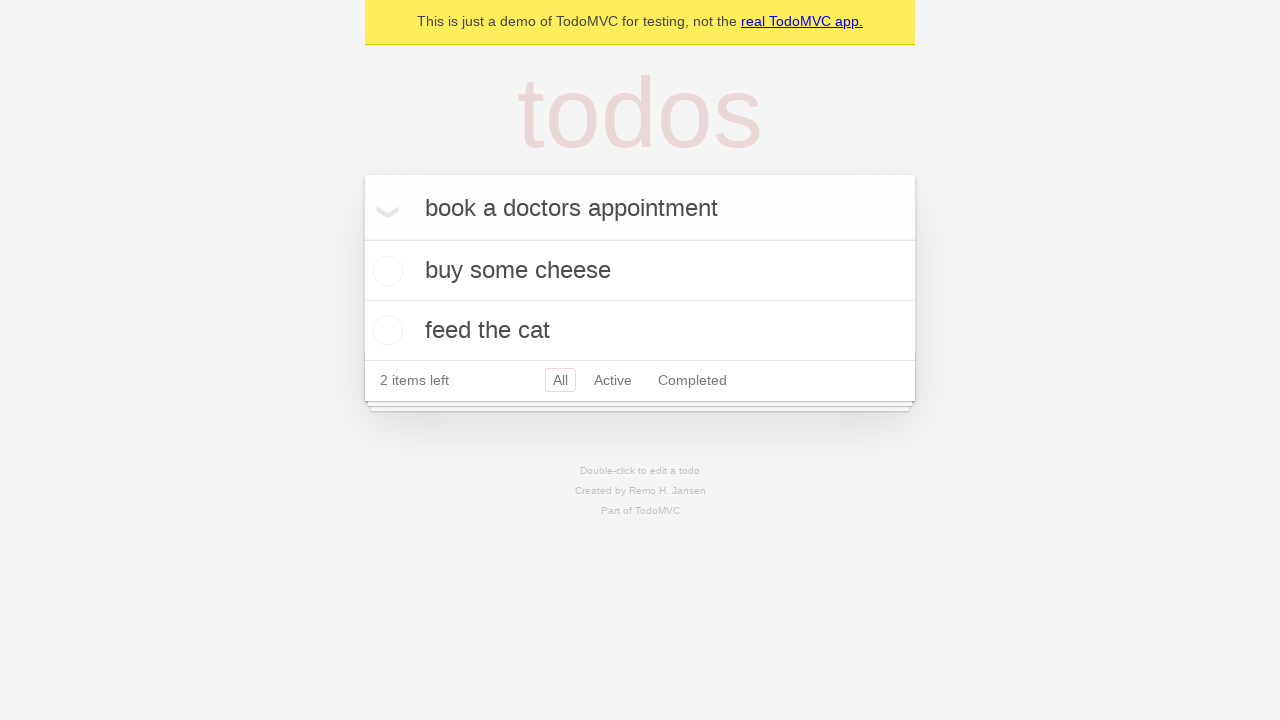

Pressed Enter to create third todo item on internal:attr=[placeholder="What needs to be done?"i]
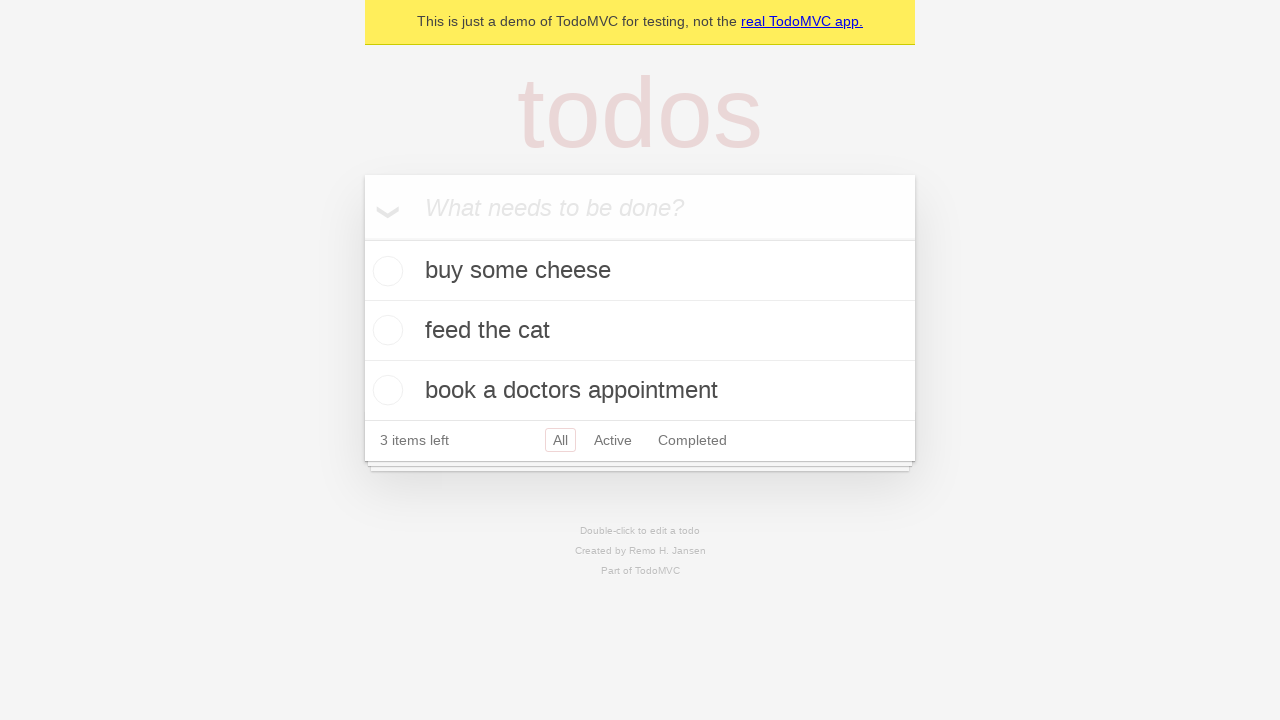

Double-clicked second todo item to enter edit mode at (640, 331) on internal:testid=[data-testid="todo-item"s] >> nth=1
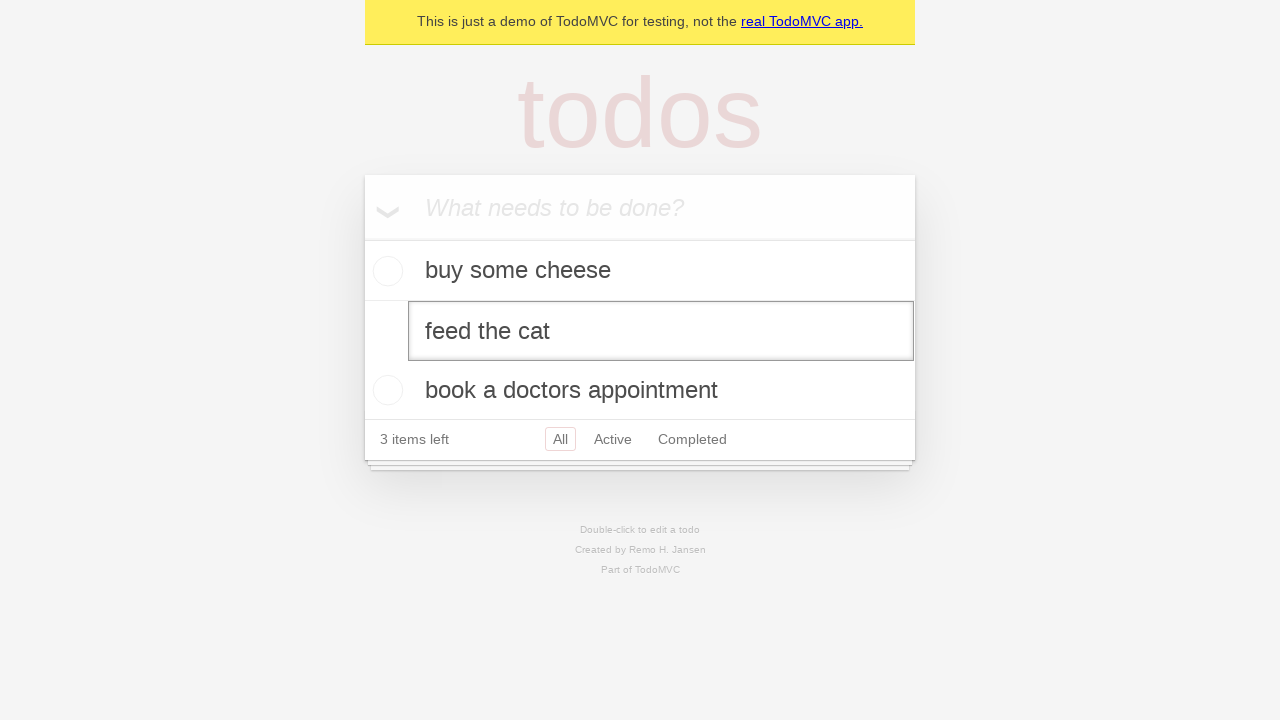

Changed todo text to 'buy some sausages' on internal:testid=[data-testid="todo-item"s] >> nth=1 >> internal:role=textbox[nam
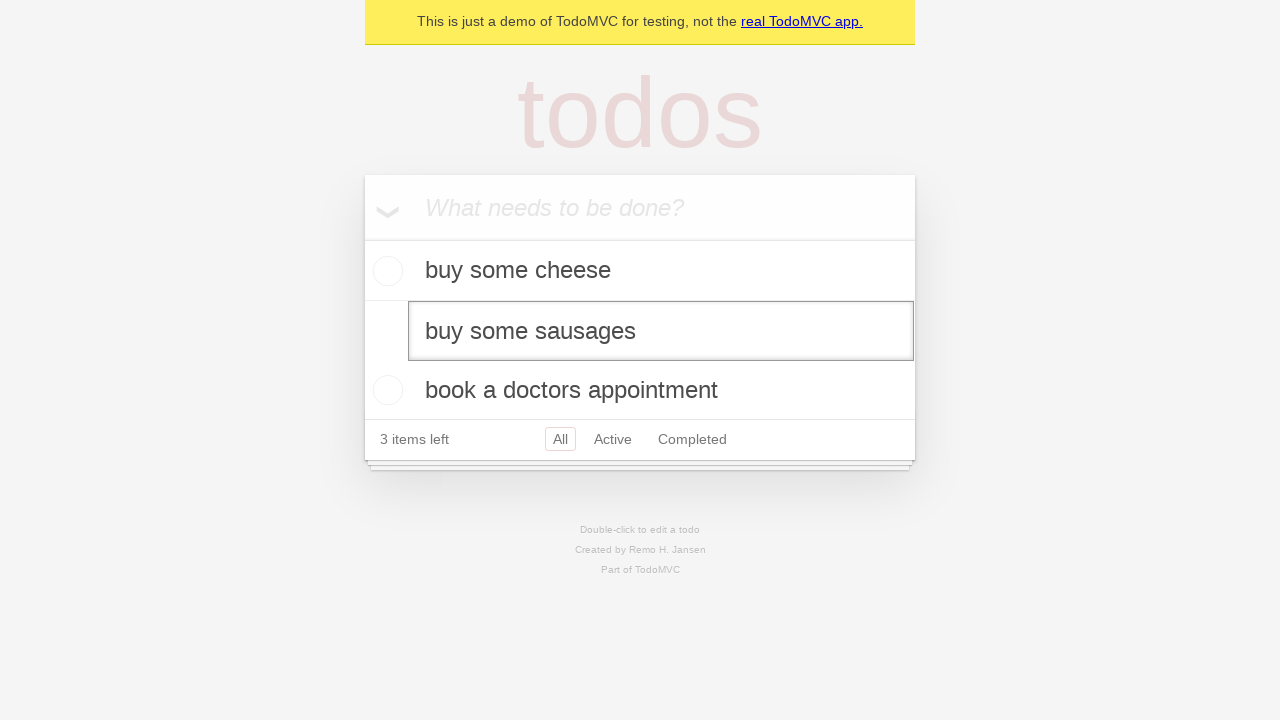

Pressed Enter to save edited todo item on internal:testid=[data-testid="todo-item"s] >> nth=1 >> internal:role=textbox[nam
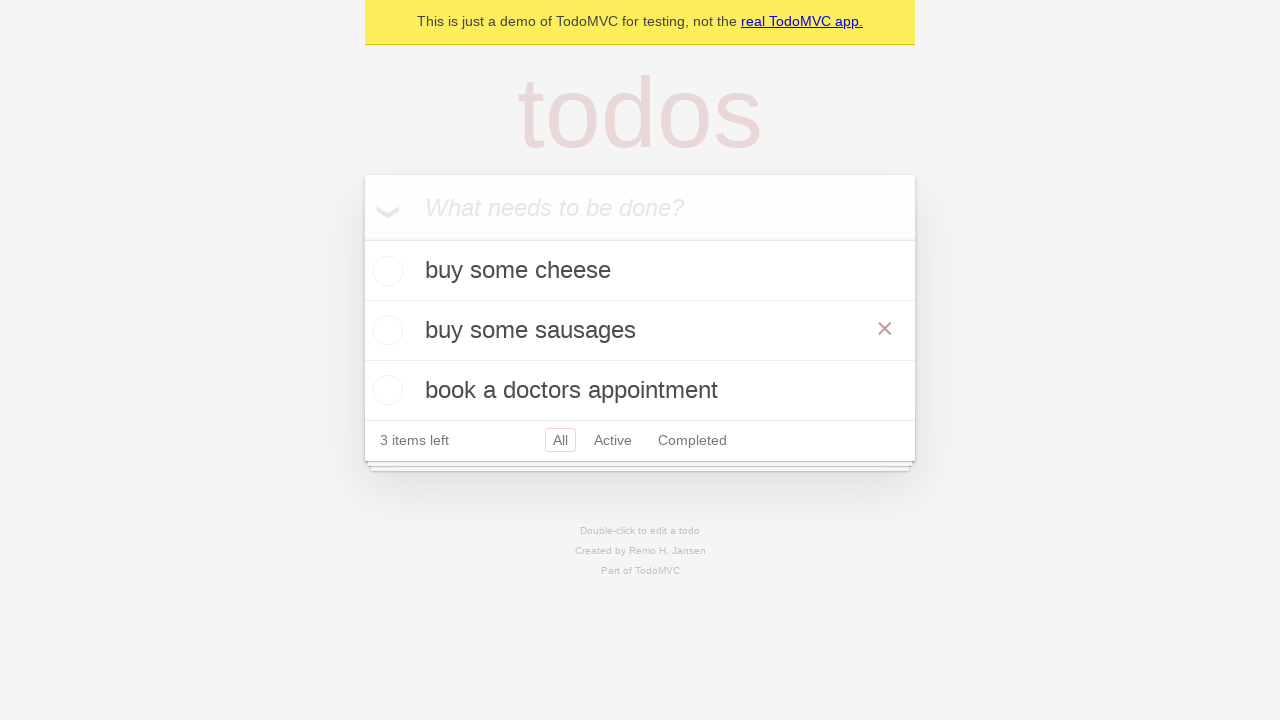

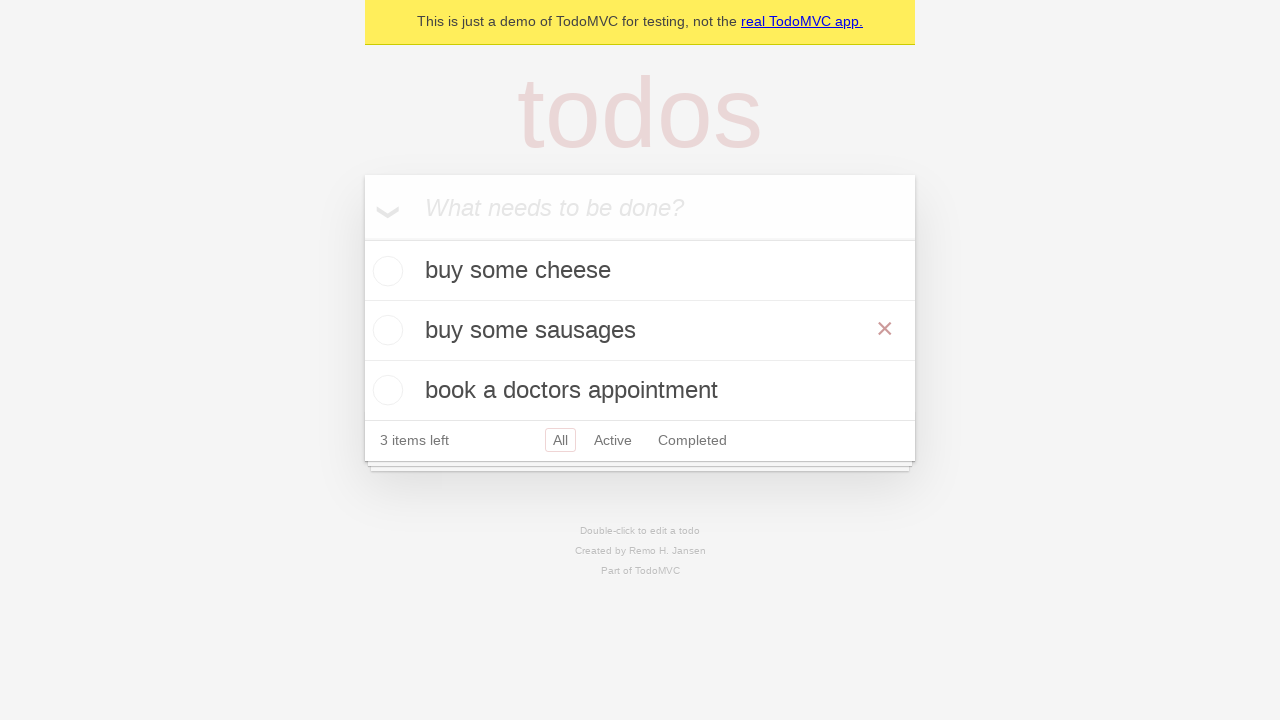